Tests date picker functionality by selecting a specific date (year, month, day) and verifying the selection

Starting URL: https://rahulshettyacademy.com/seleniumPractise/#/offers

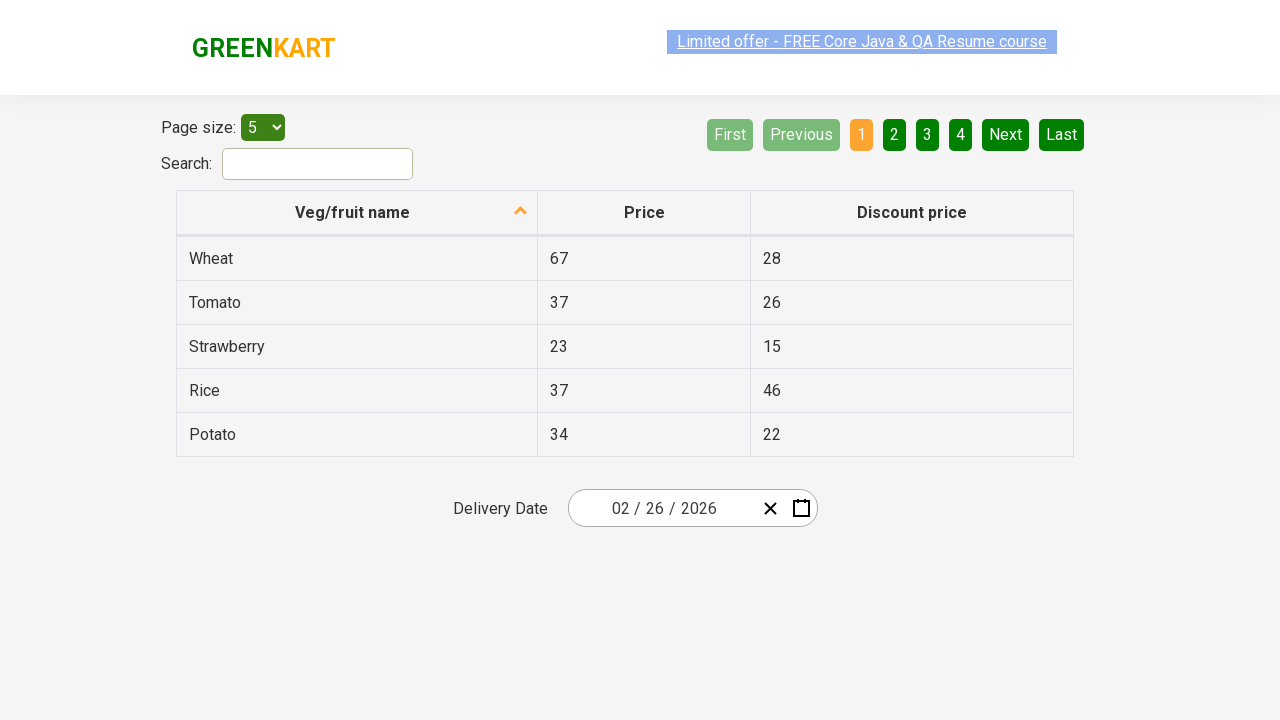

Waited 5 seconds for page to load
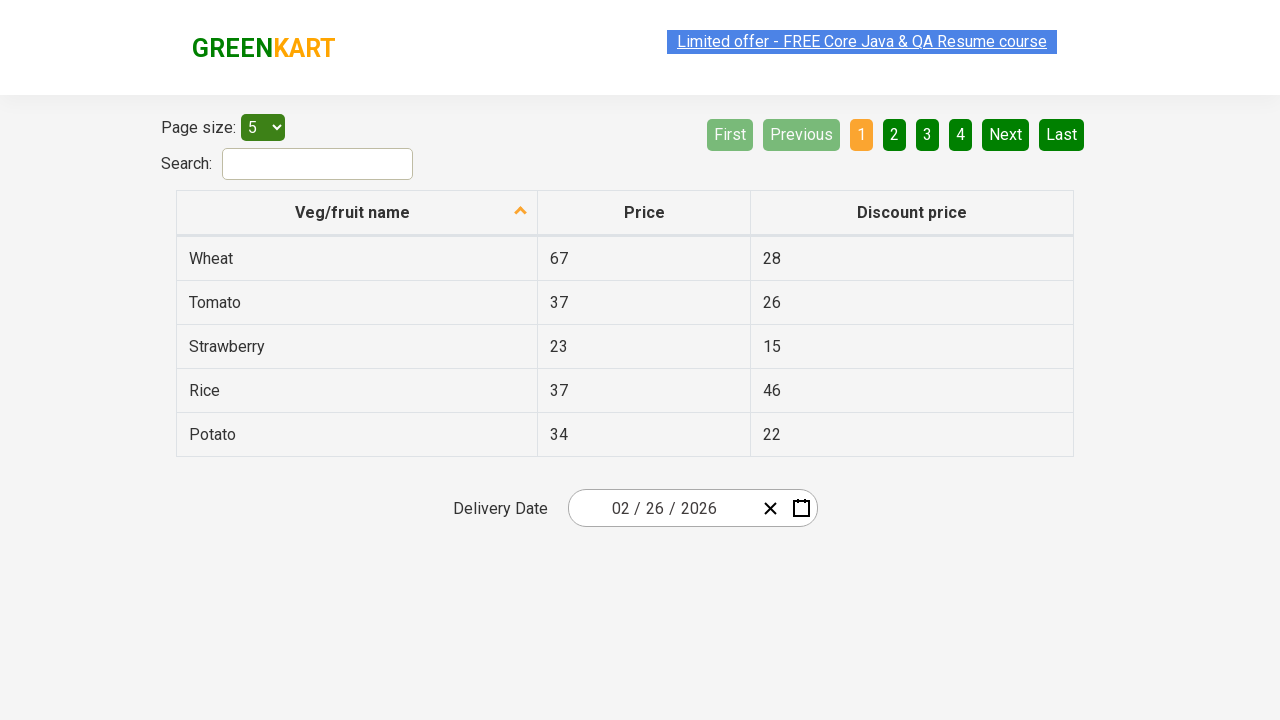

Clicked calendar button to open date picker at (801, 508) on xpath=//button[@class='react-date-picker__calendar-button react-date-picker__but
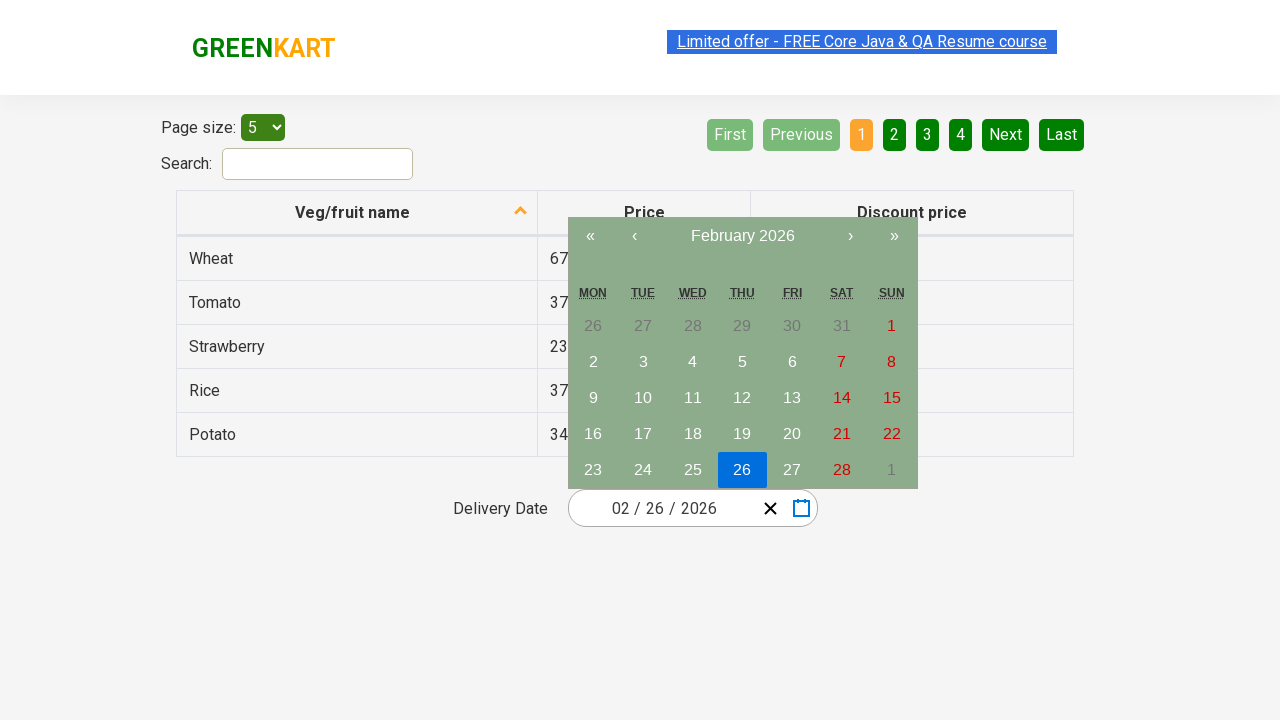

Clicked navigation label to navigate to higher view (first click) at (742, 236) on .react-calendar__navigation__label
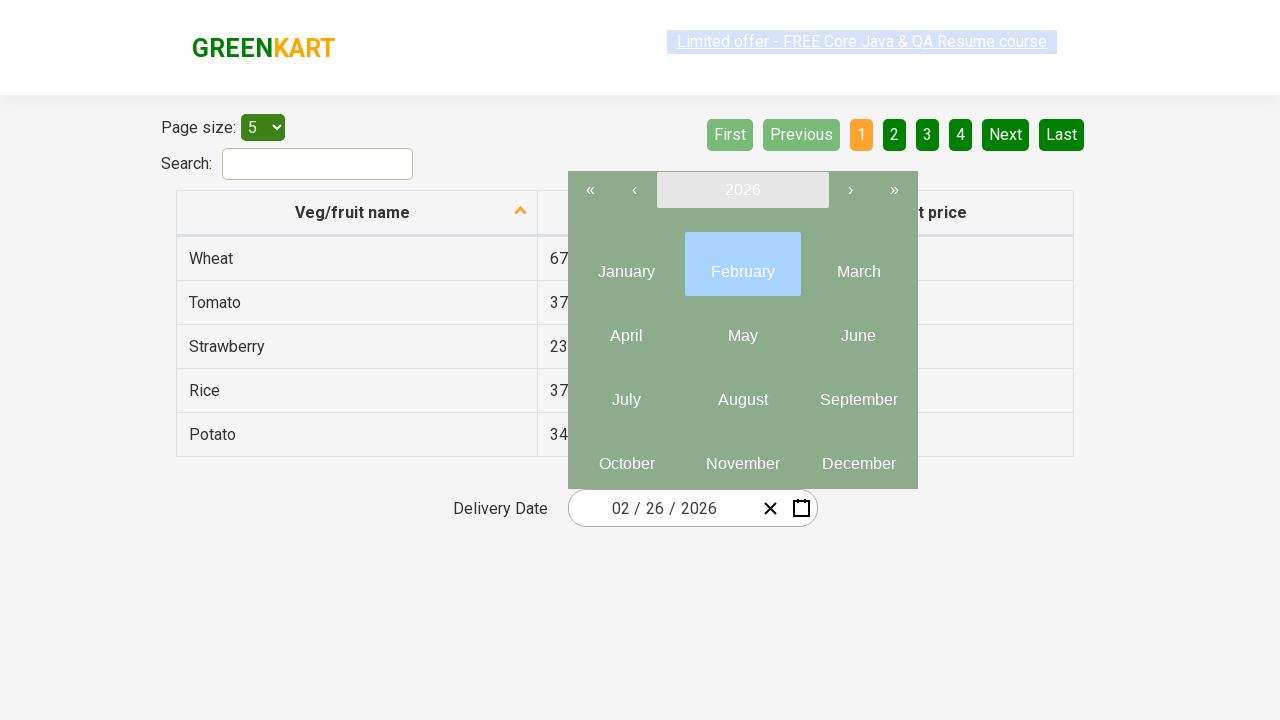

Clicked navigation label to navigate to year view (second click) at (742, 190) on .react-calendar__navigation__label
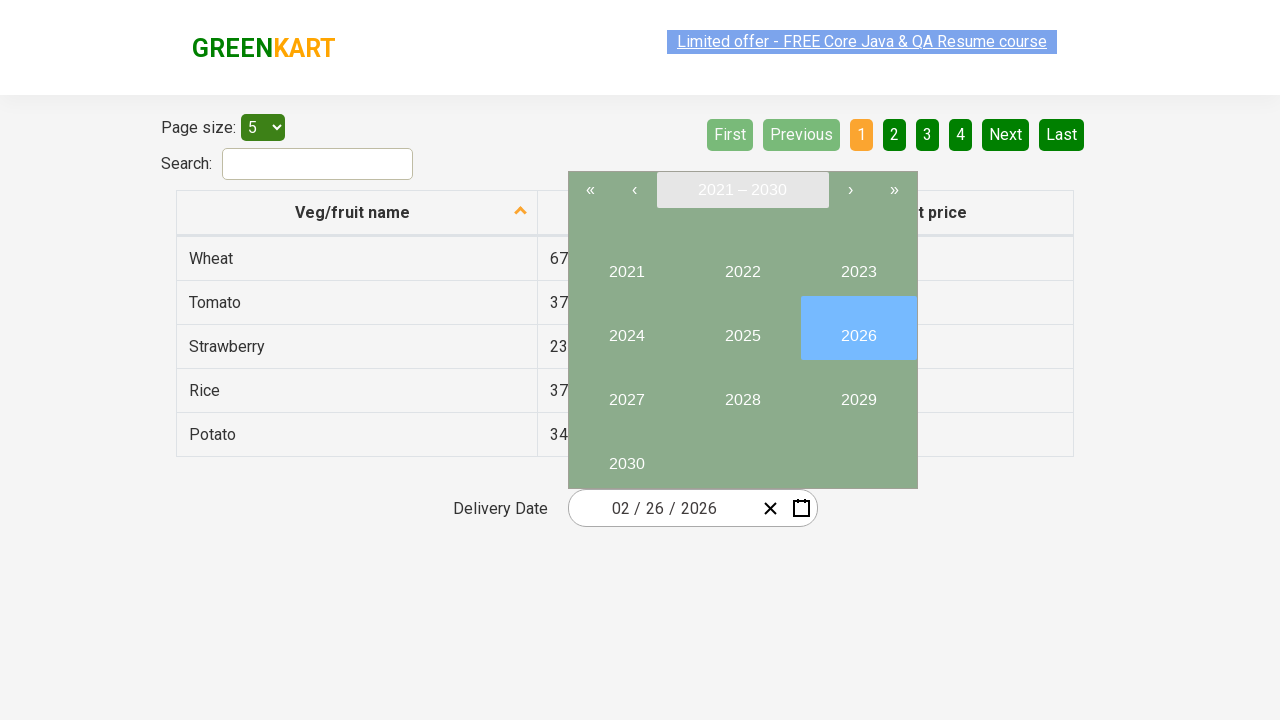

Selected year 2027 from year view at (626, 392) on xpath=//button[text()='2027']
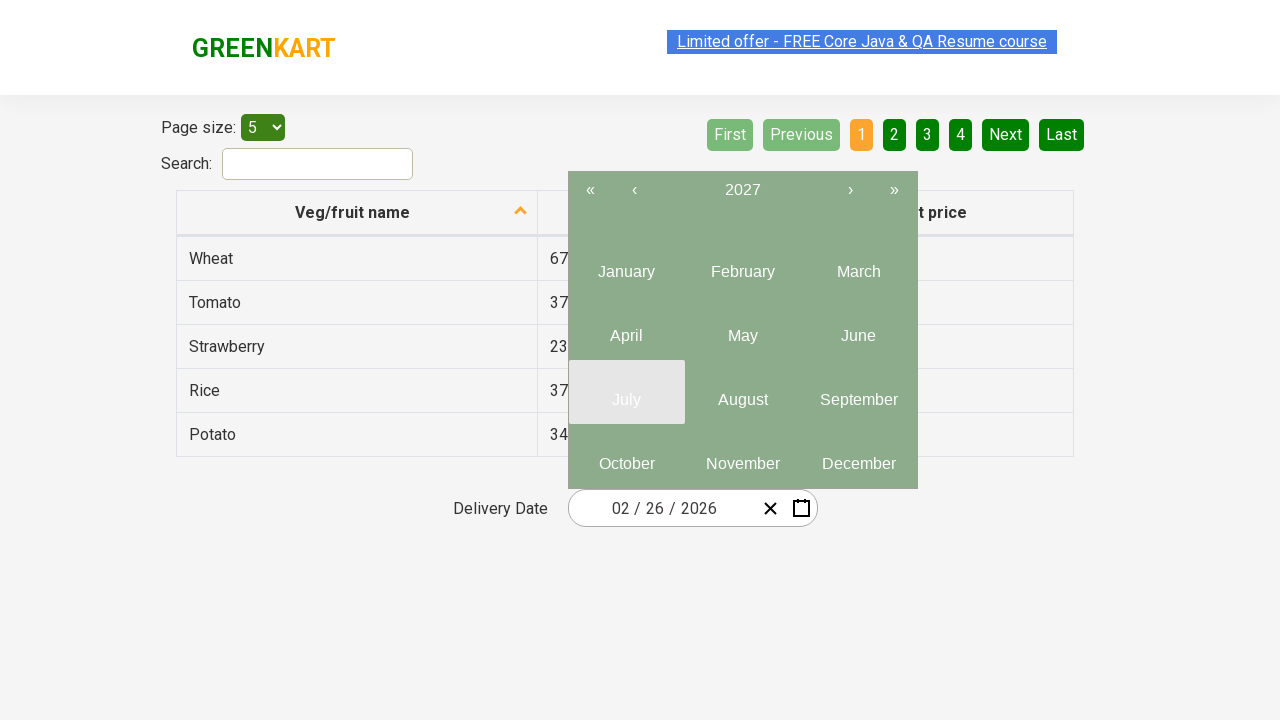

Selected month August (index 7) from month view at (742, 392) on .react-calendar__year-view__months__month >> nth=7
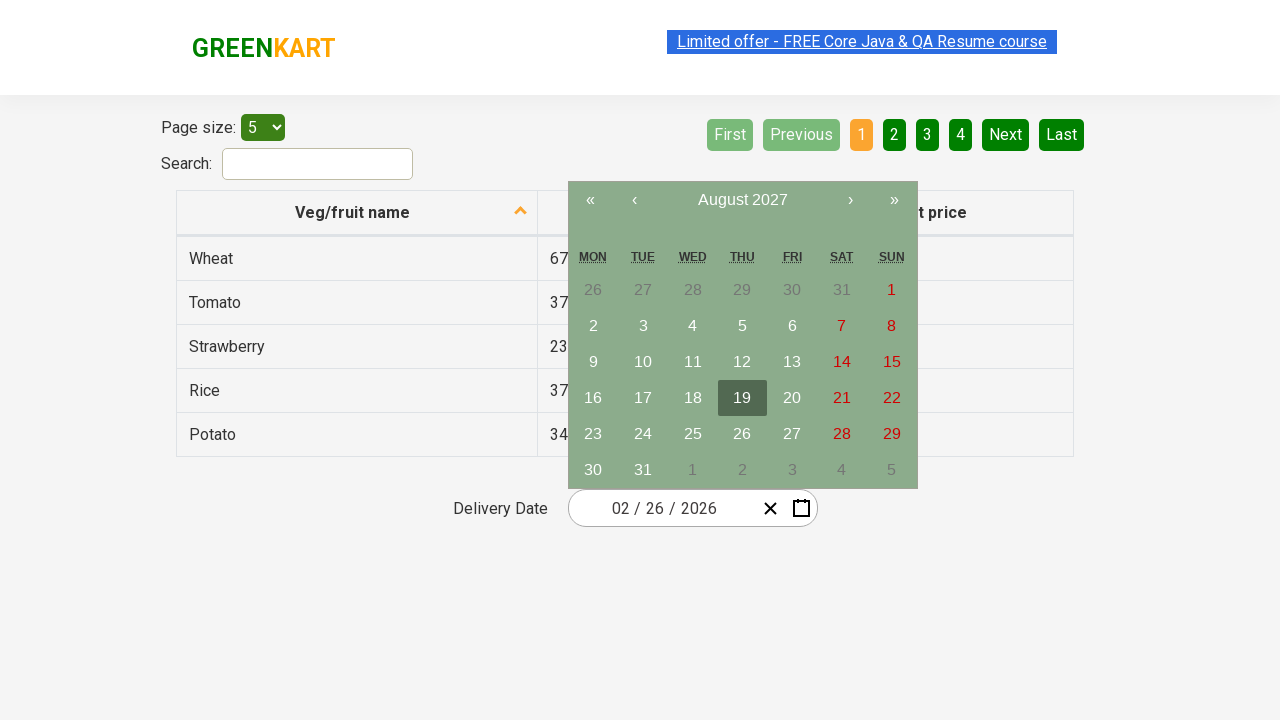

Selected day 11 from calendar at (693, 362) on xpath=//abbr[text()='11']
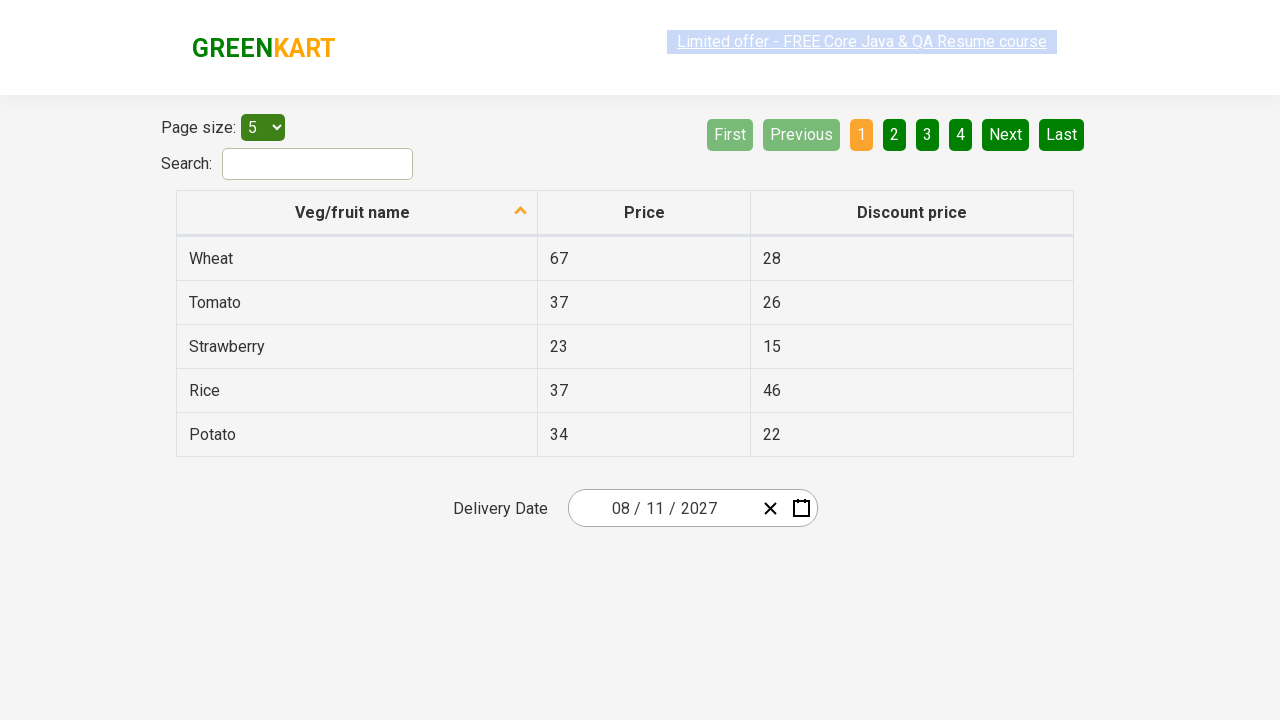

Verified date input group is visible
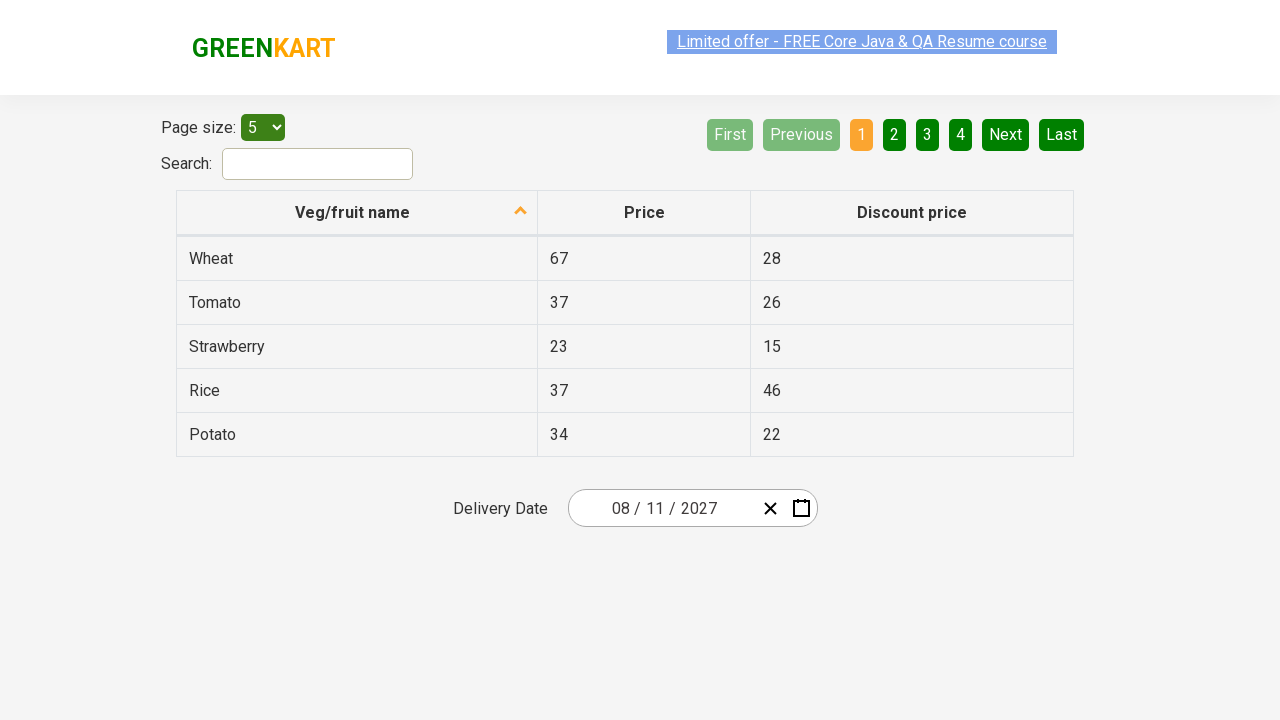

Verified input field 1 contains expected value '8'
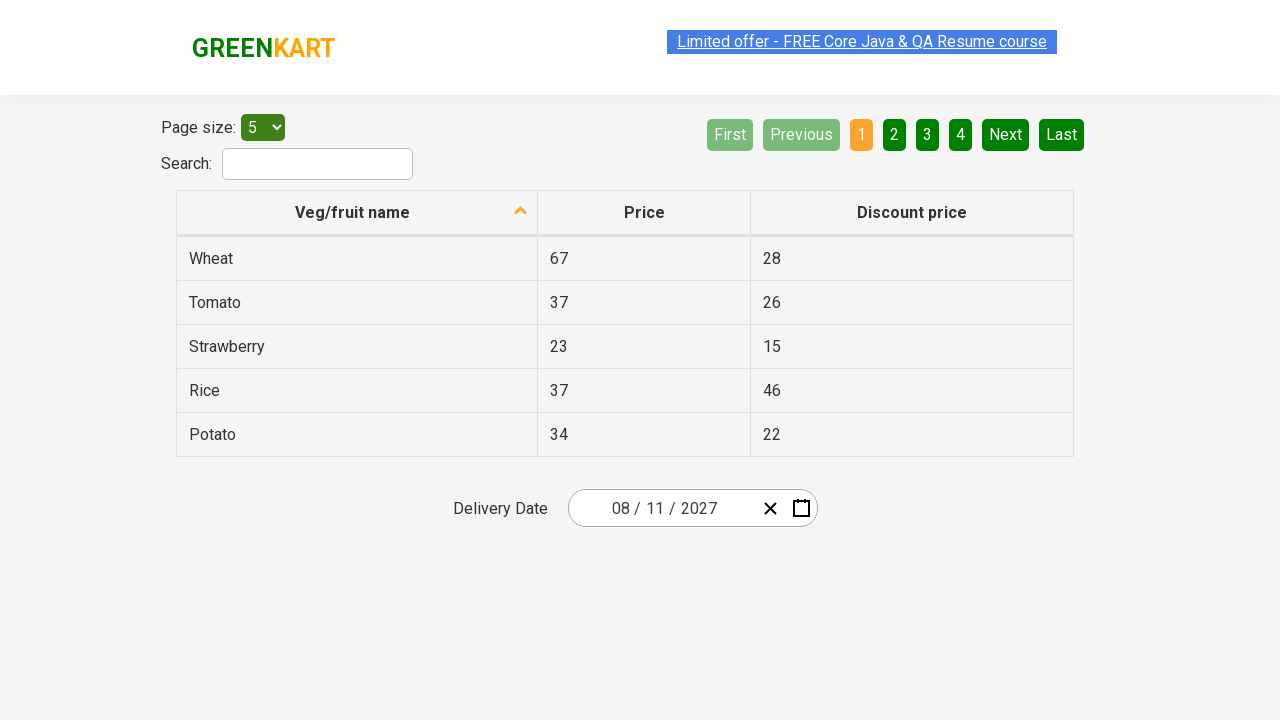

Verified input field 2 contains expected value '11'
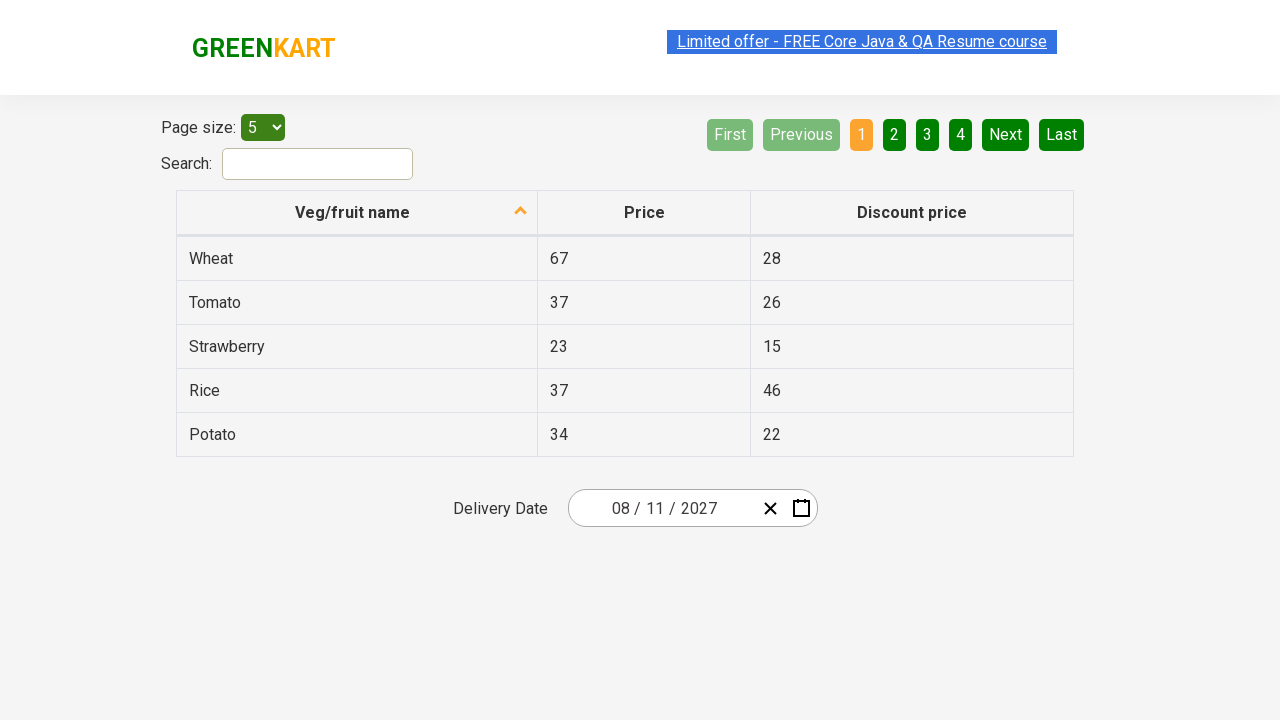

Verified input field 3 contains expected value '2027'
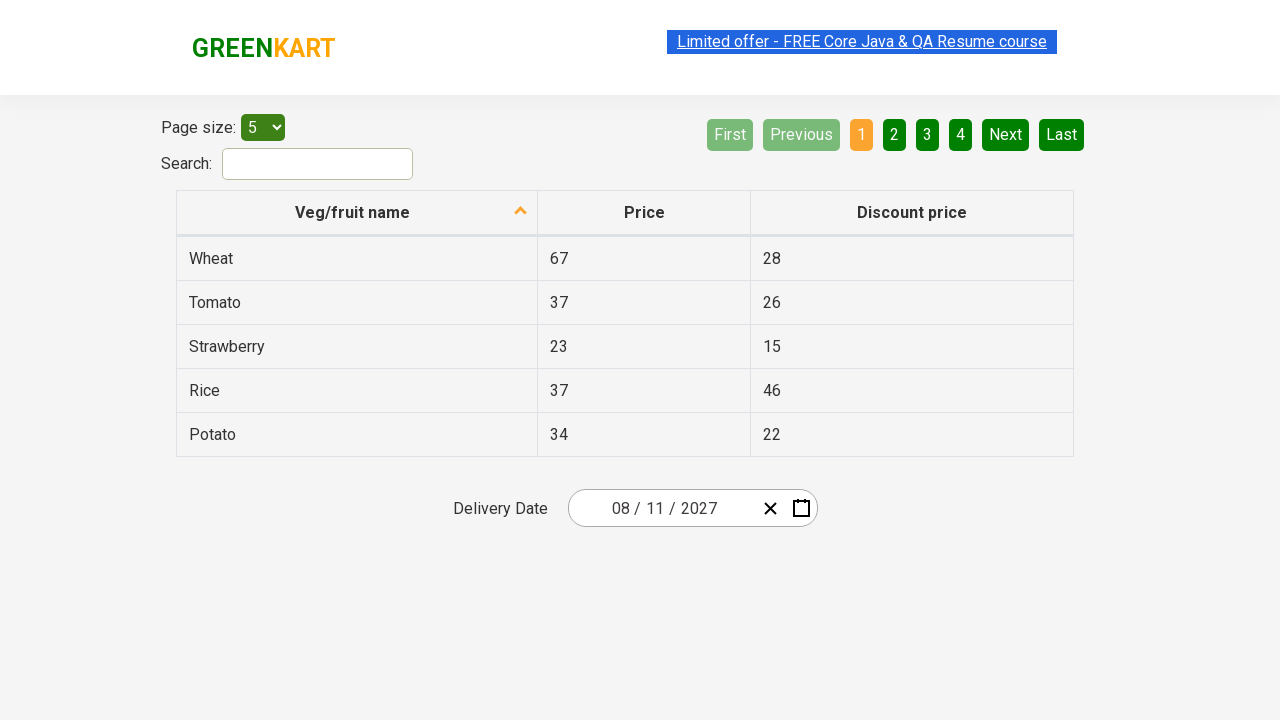

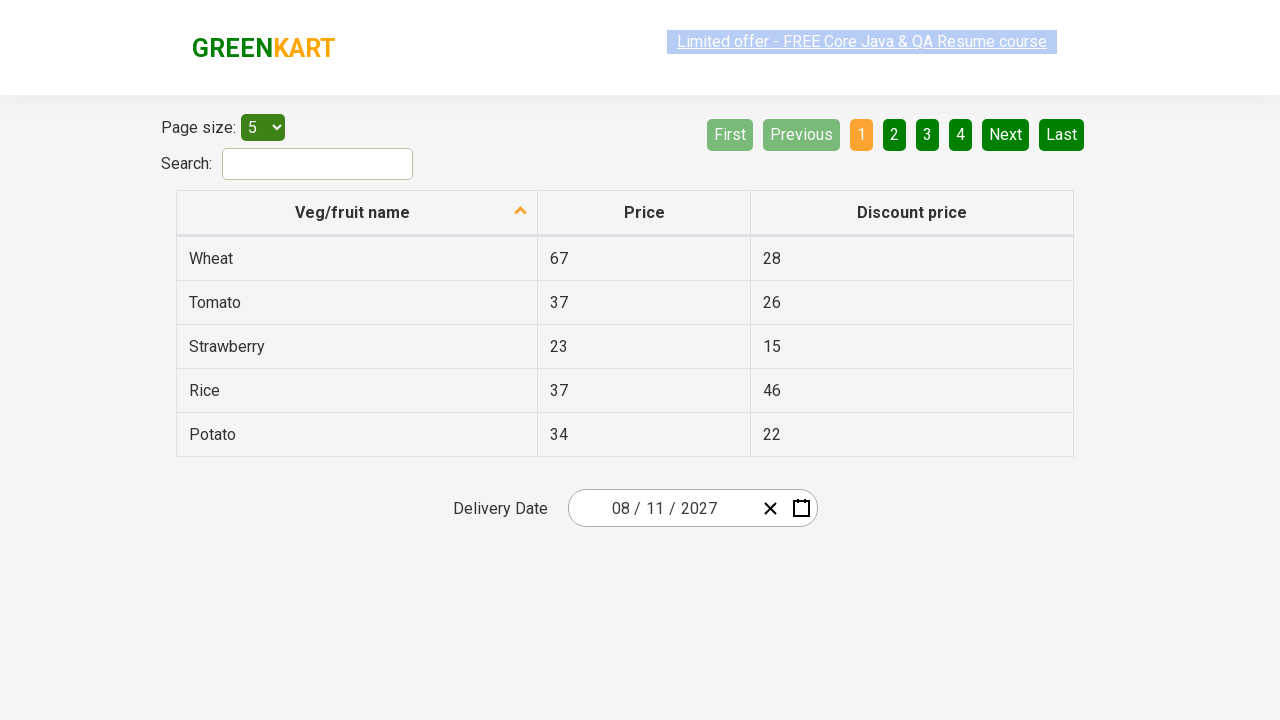